Tests dropdown select functionality by selecting Option 3, then Option 2, and clicking the result button to verify the selection.

Starting URL: https://kristinek.github.io/site/examples/actions

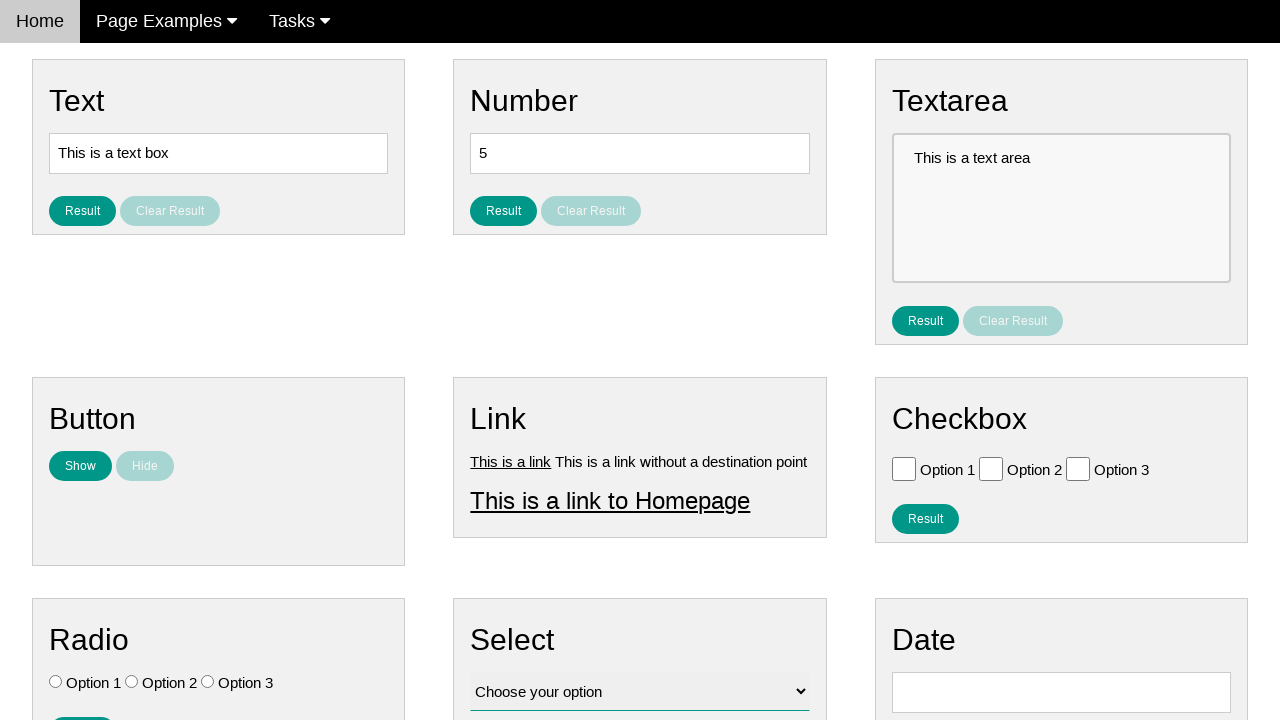

Selected 'Option 3' from dropdown on #vfb-12
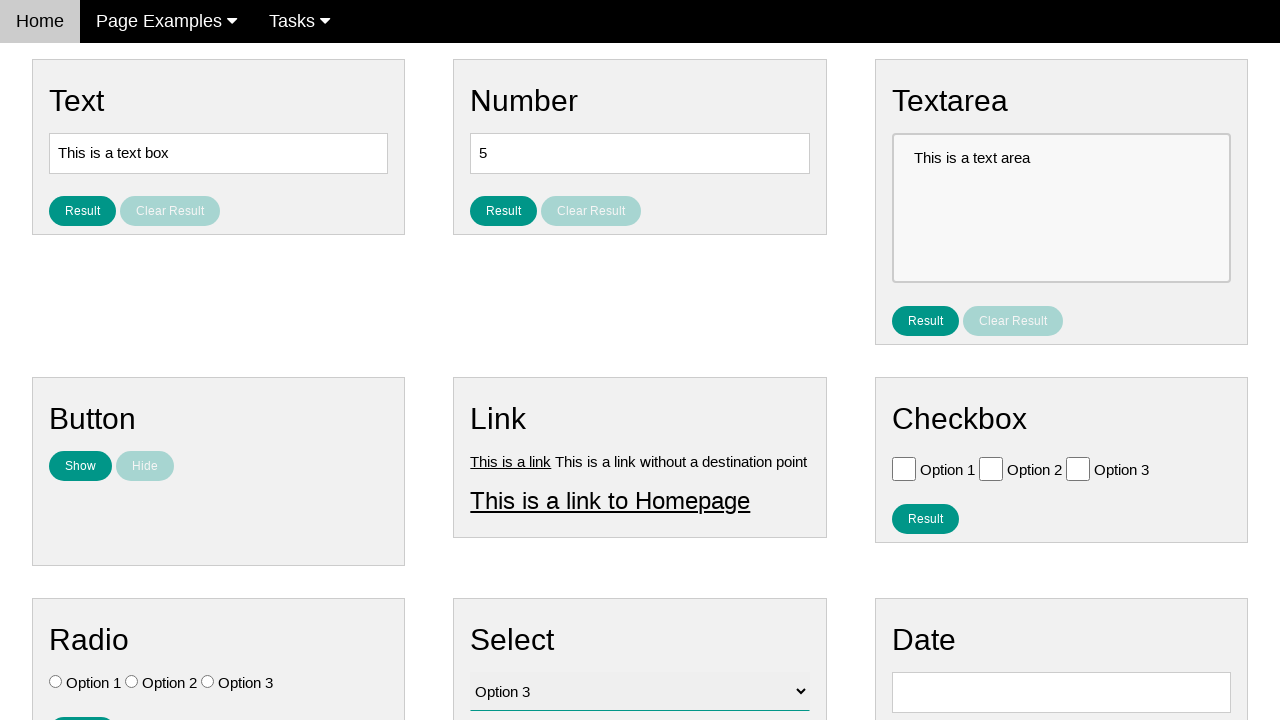

Selected 'Option 2' from dropdown on #vfb-12
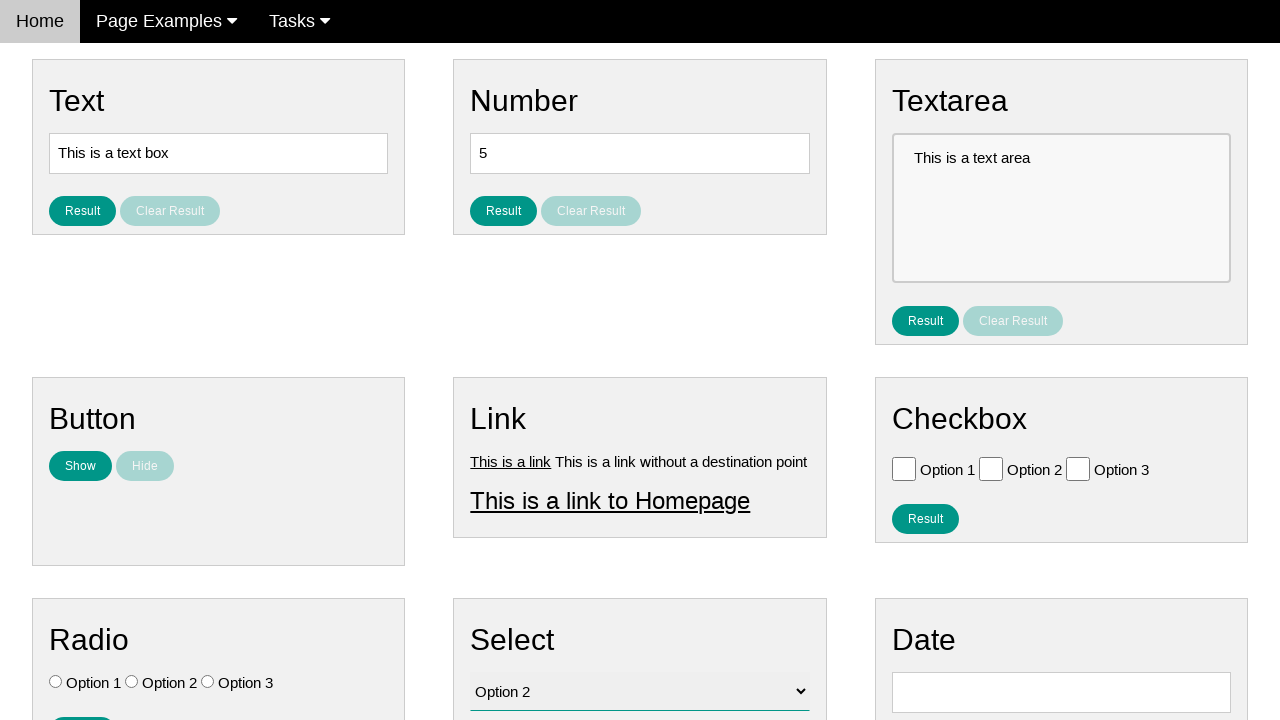

Clicked the result button for select at (504, 424) on #result_button_select
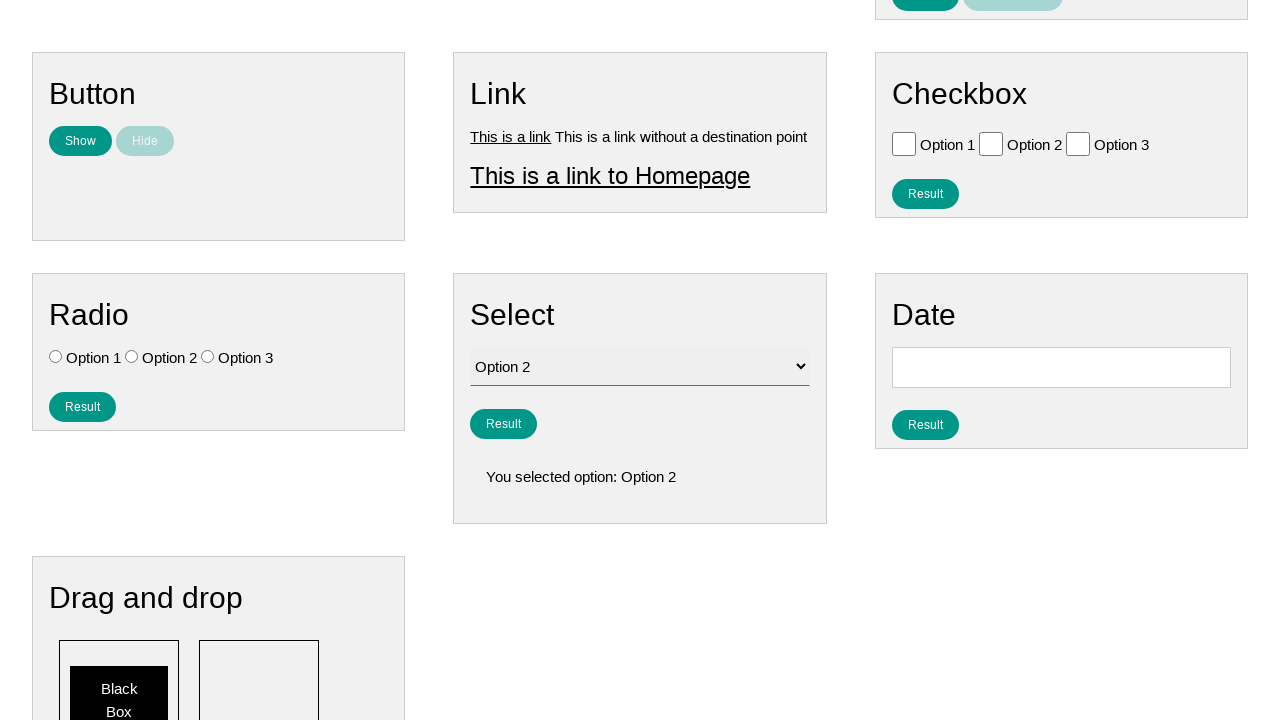

Result displayed after selecting Option 2
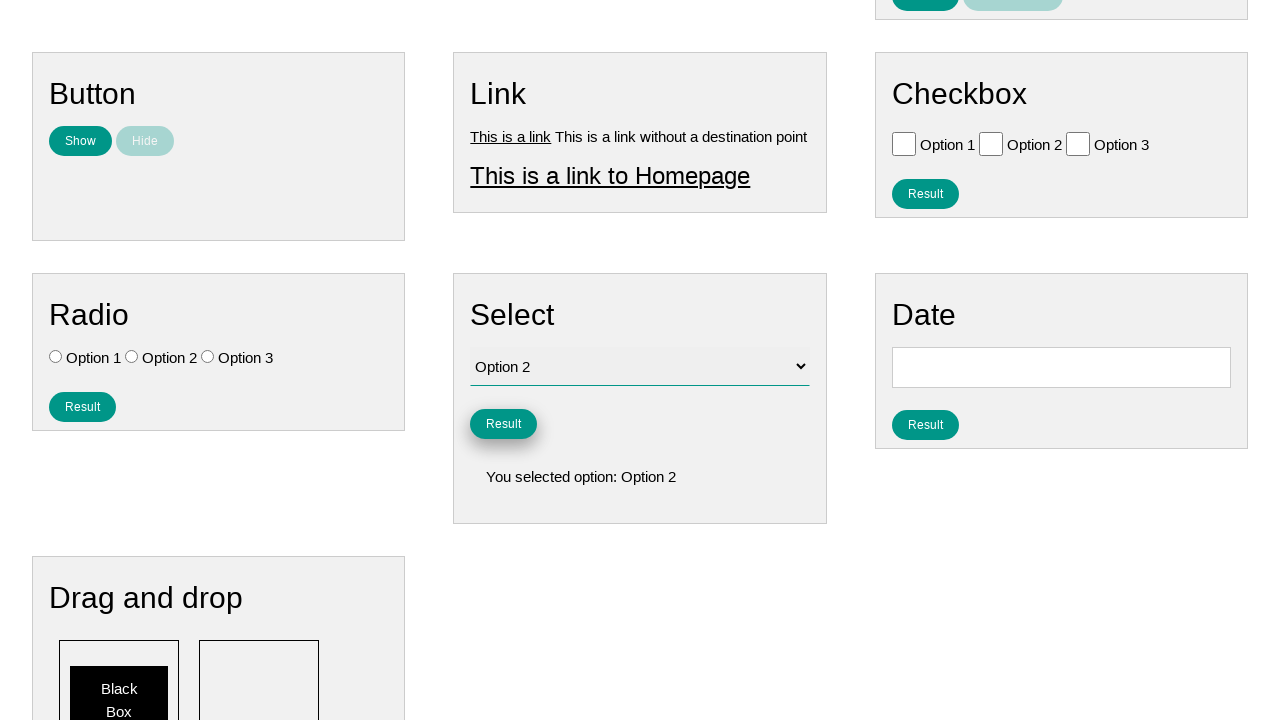

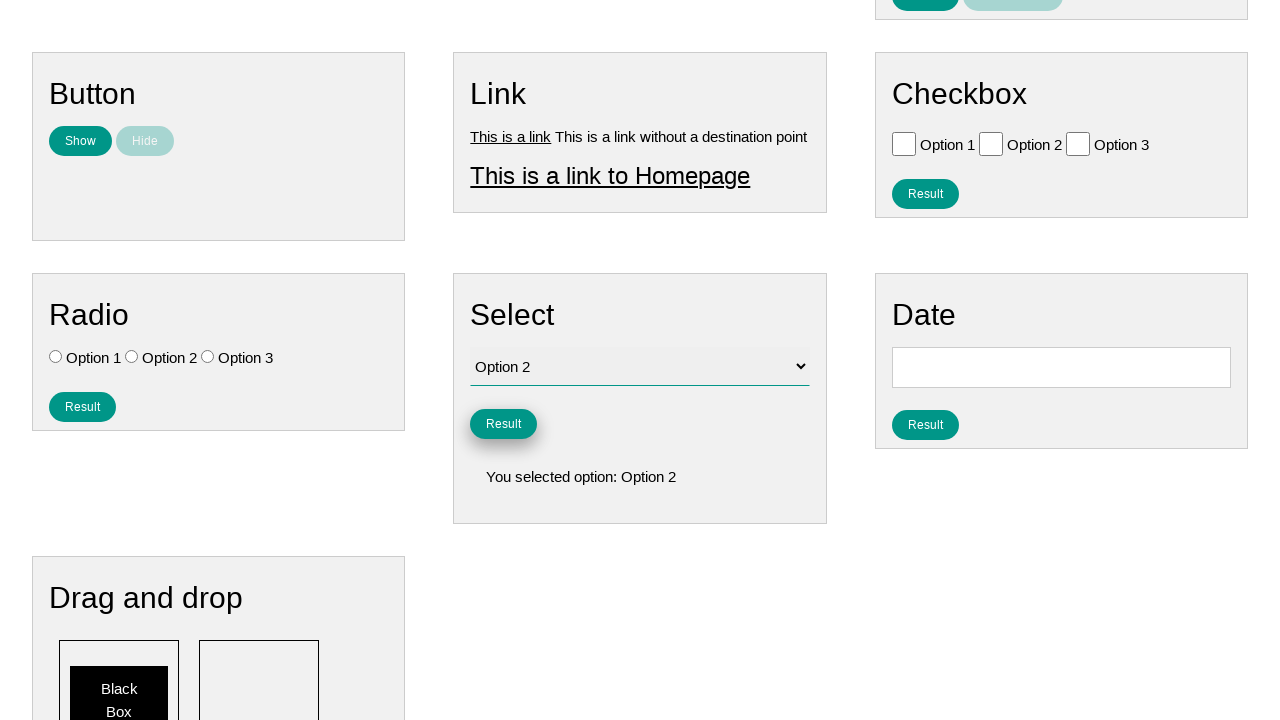